Tests window switching functionality by opening a new window through a button click and switching between parent and child windows

Starting URL: http://demo.automationtesting.in/Windows.html

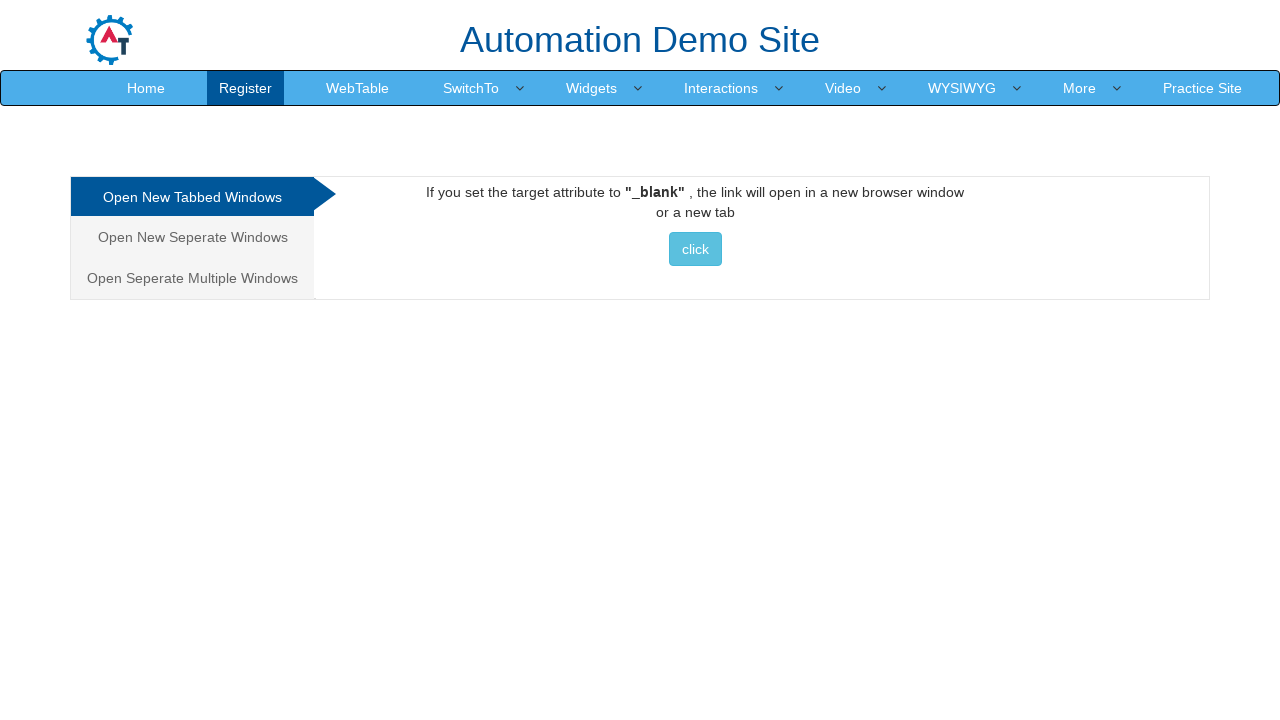

Clicked button to open new window at (695, 249) on xpath=//div[@id='Tabbed']//button[@class='btn btn-info'][contains(text(),'click'
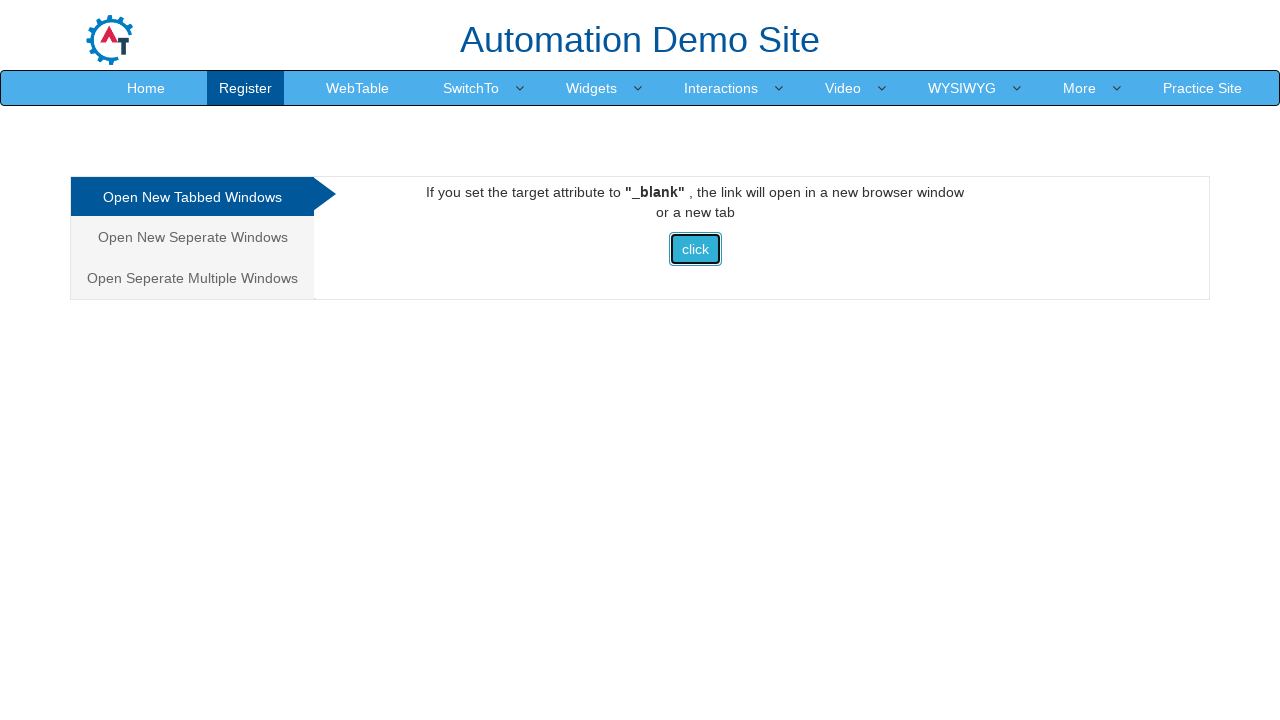

New window/tab opened successfully
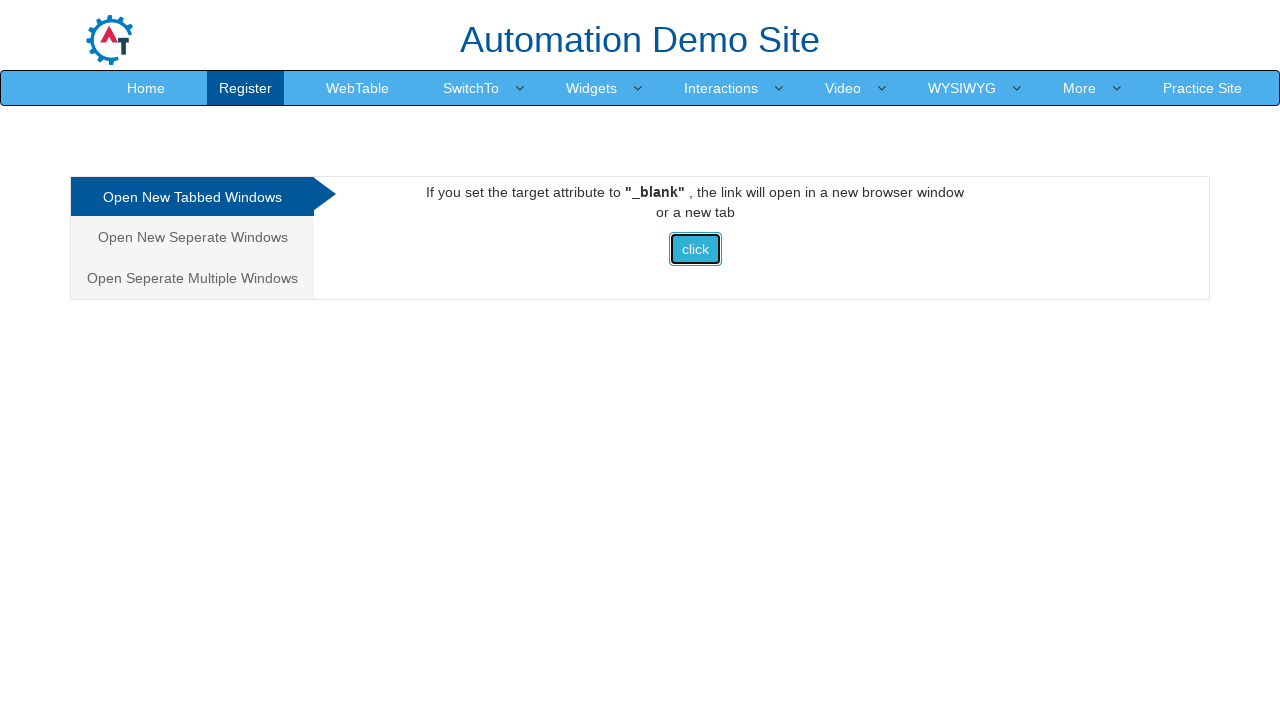

Retrieved new window title: Selenium
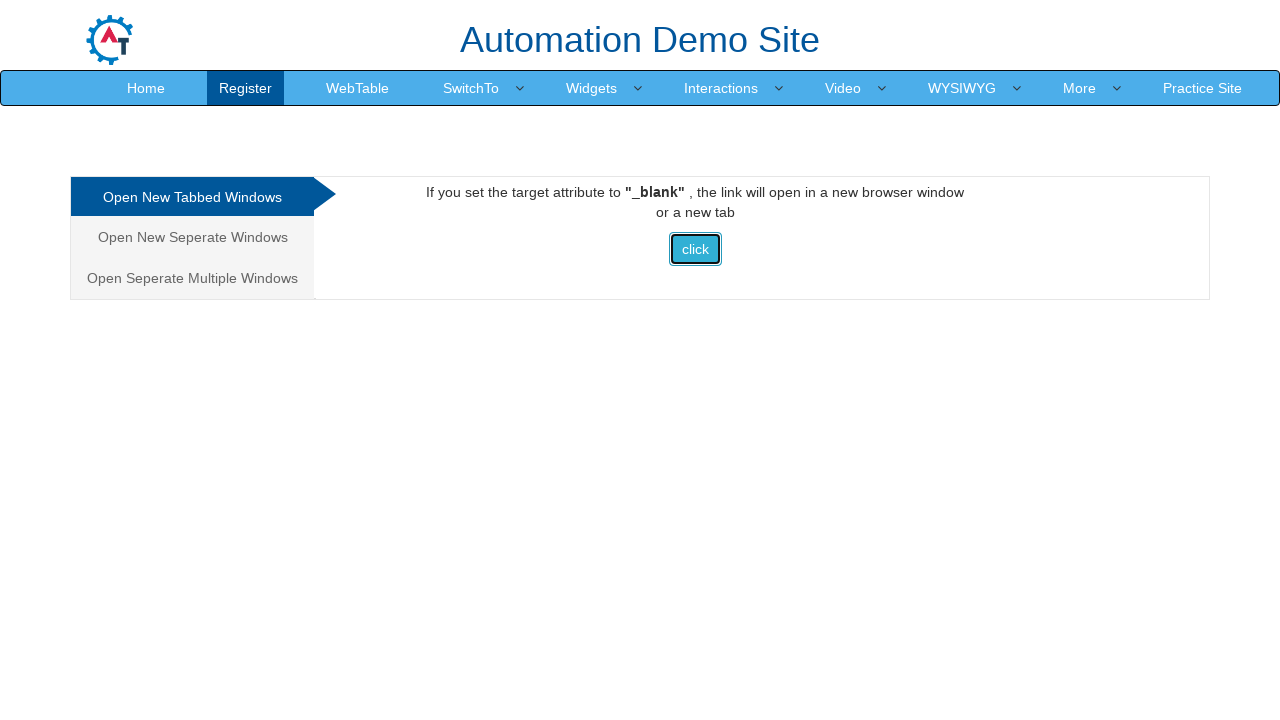

Retrieved original window title: Frames & windows
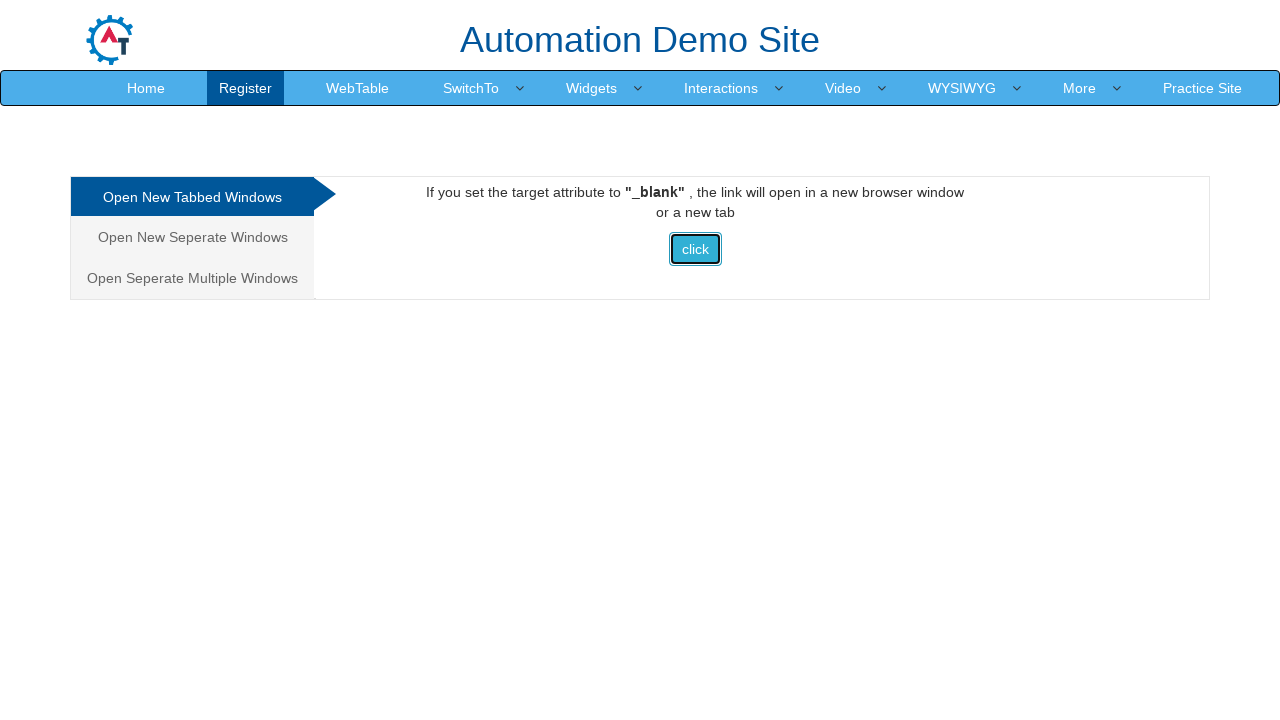

Brought new window to front
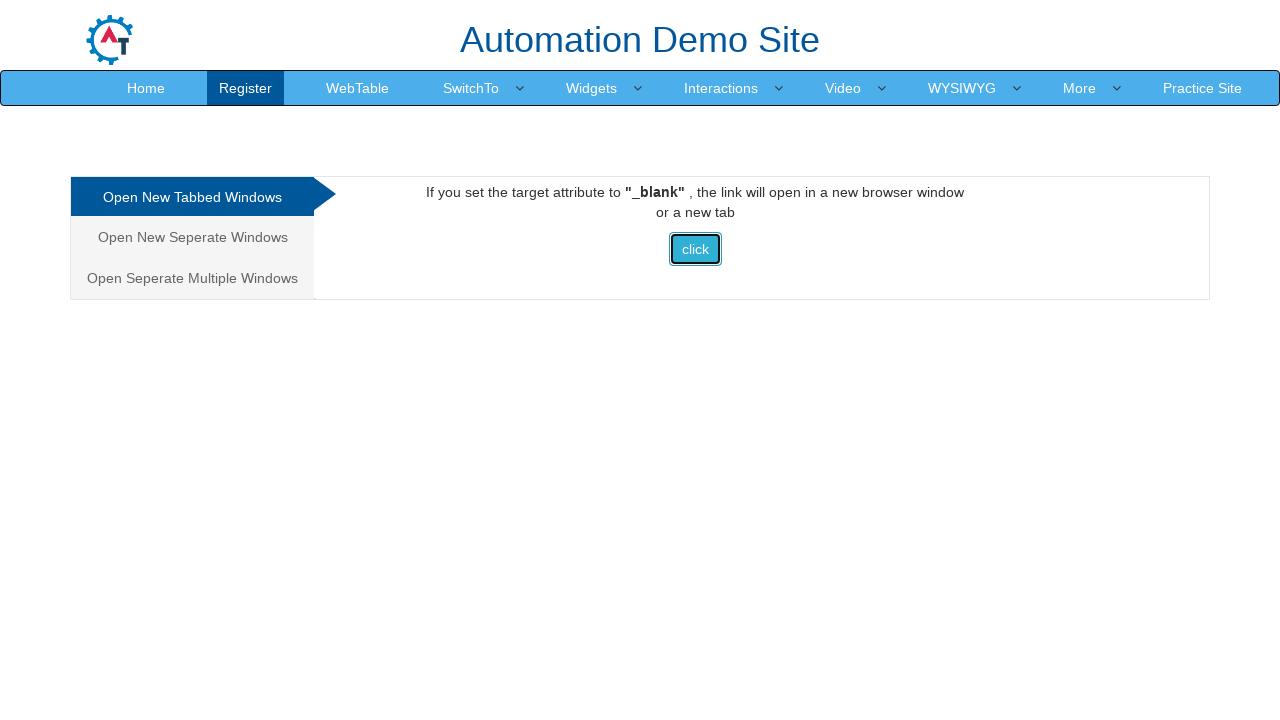

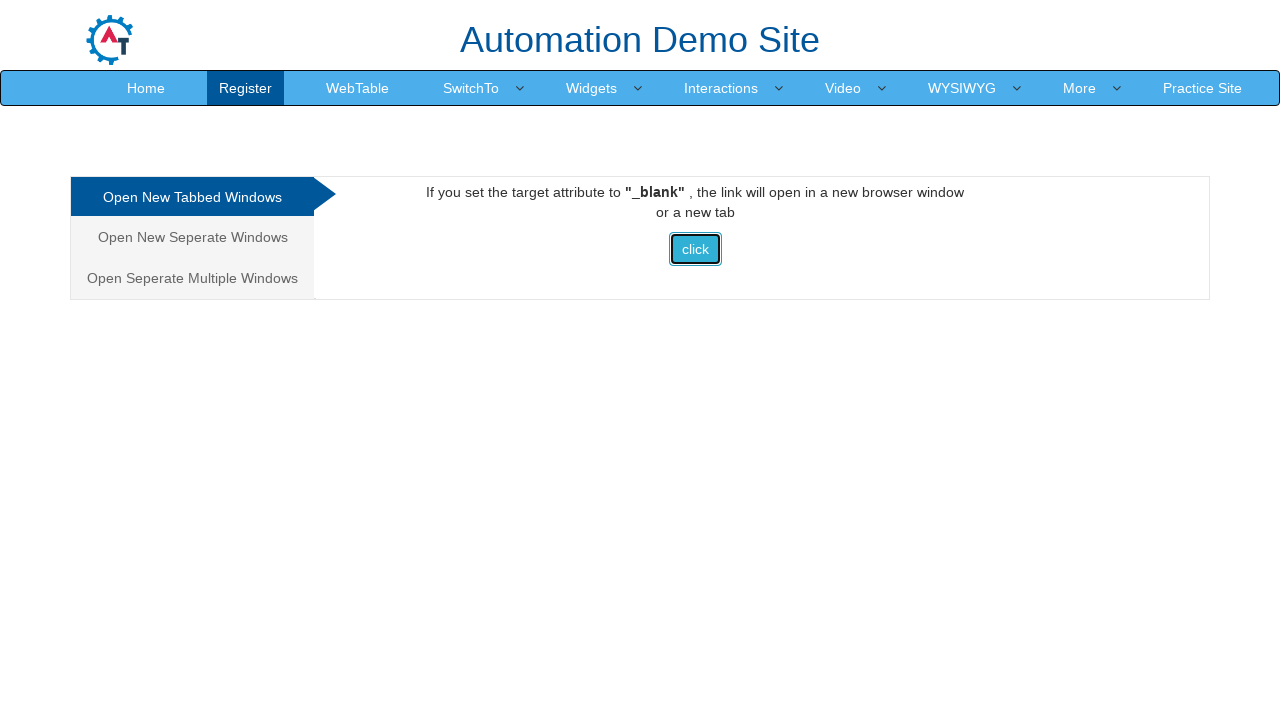